Tests web storage functionality by interacting with local storage and session storage, adding new items, and clicking a display button

Starting URL: https://bonigarcia.dev/selenium-webdriver-java/web-storage.html

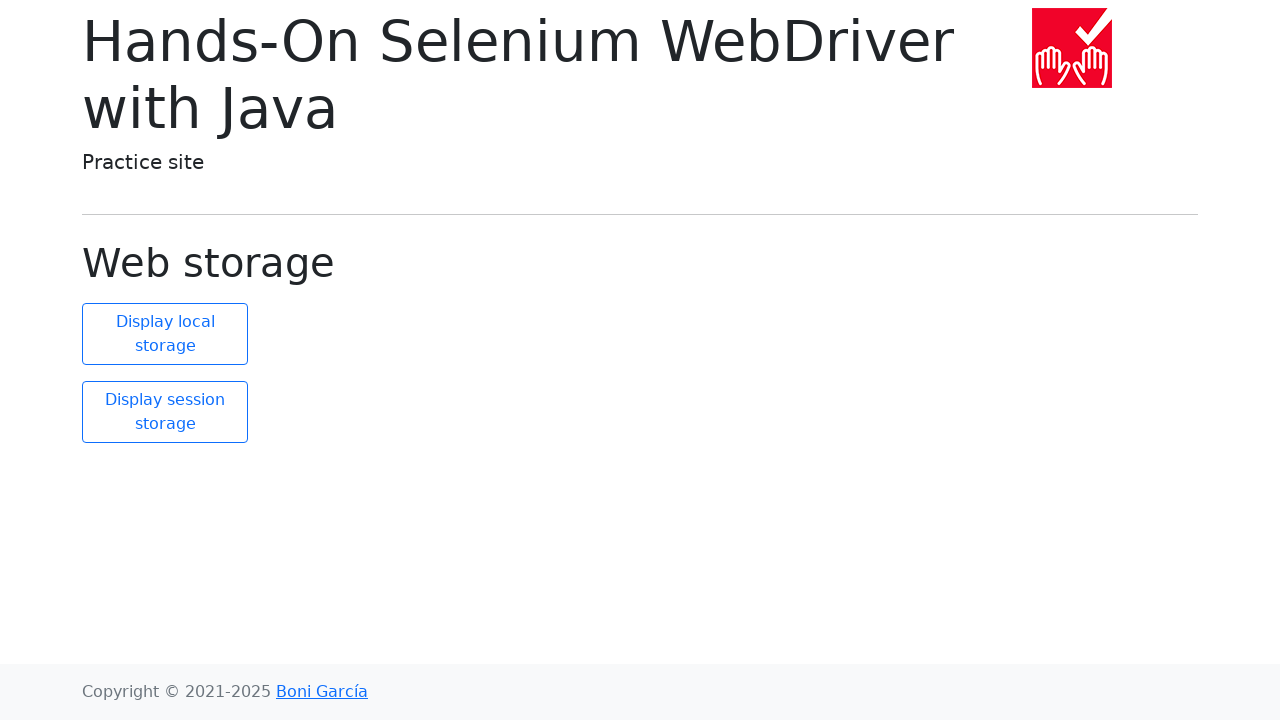

Retrieved current session storage size
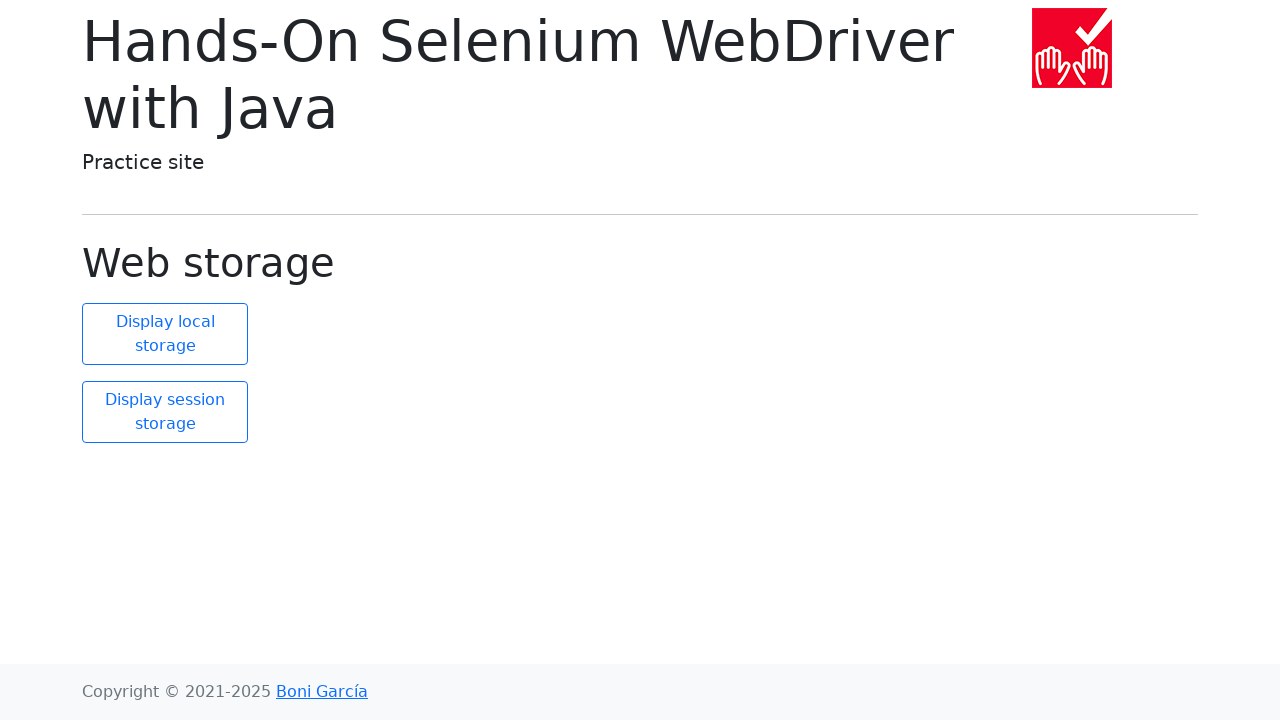

Added new item 'new element' with value 'new value' to session storage
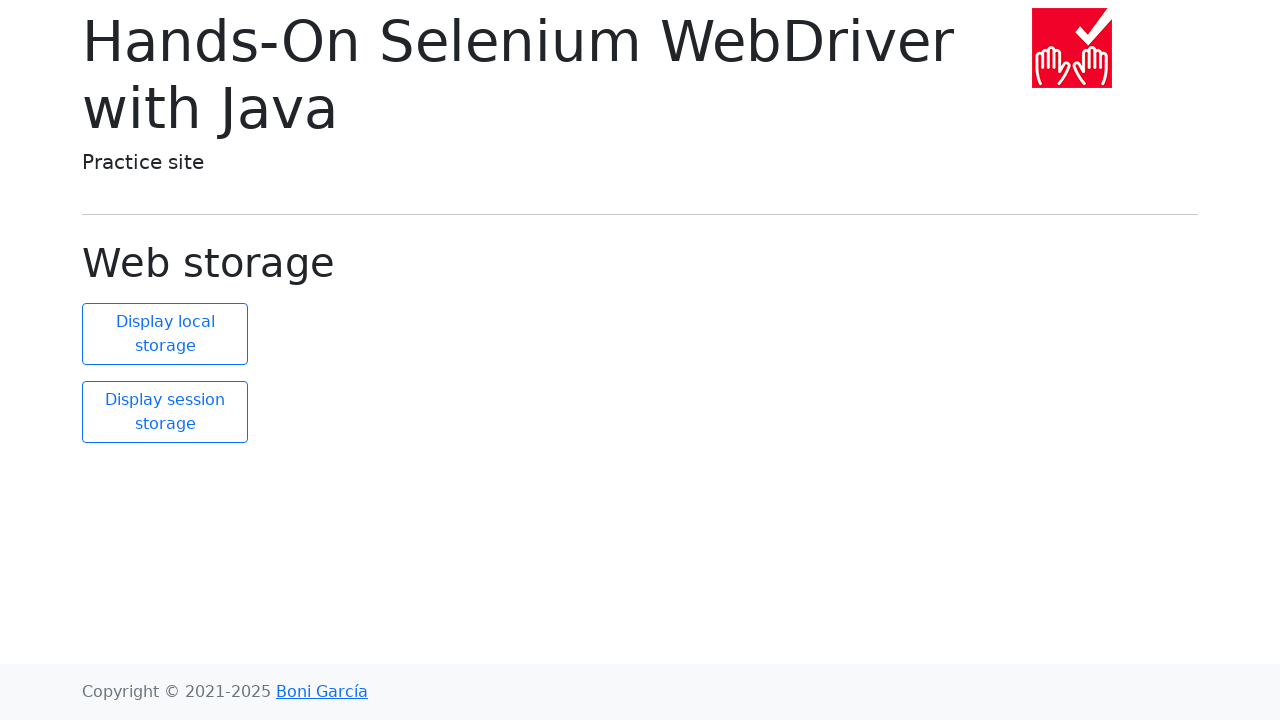

Clicked button to display session storage at (165, 412) on #display-session
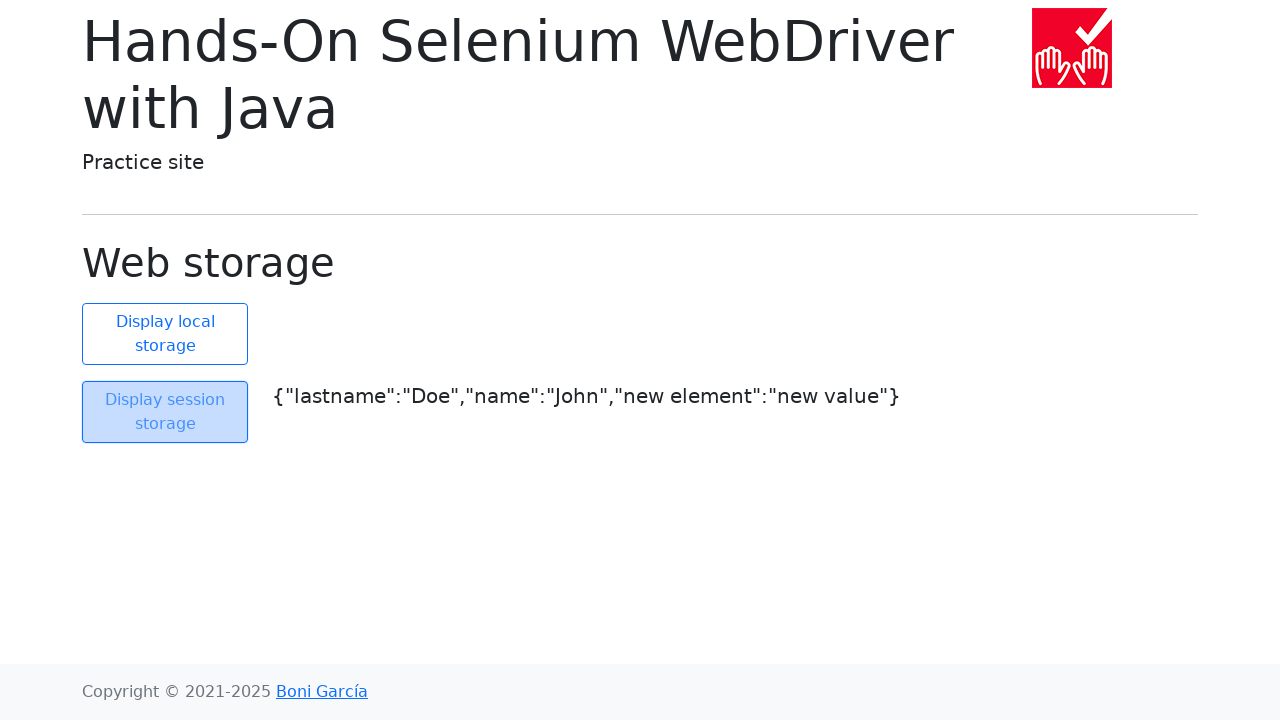

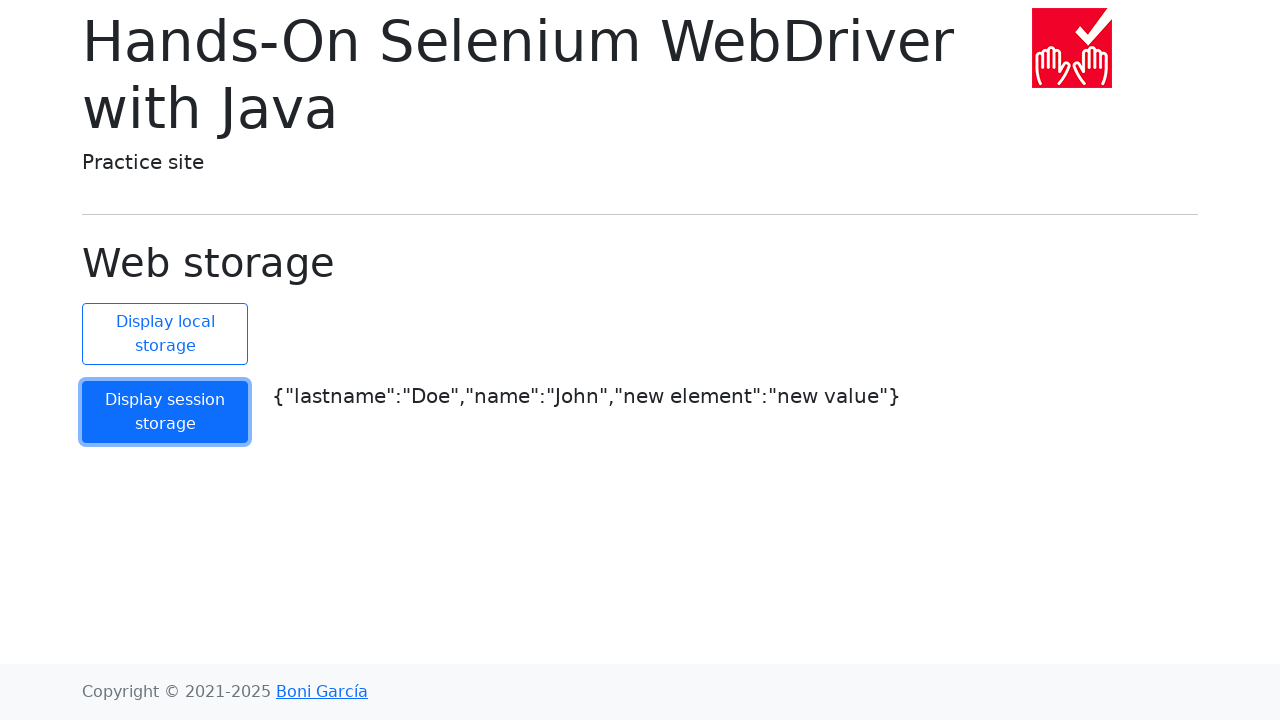